Tests that the complete all checkbox updates its state when individual items are completed or cleared

Starting URL: https://demo.playwright.dev/todomvc

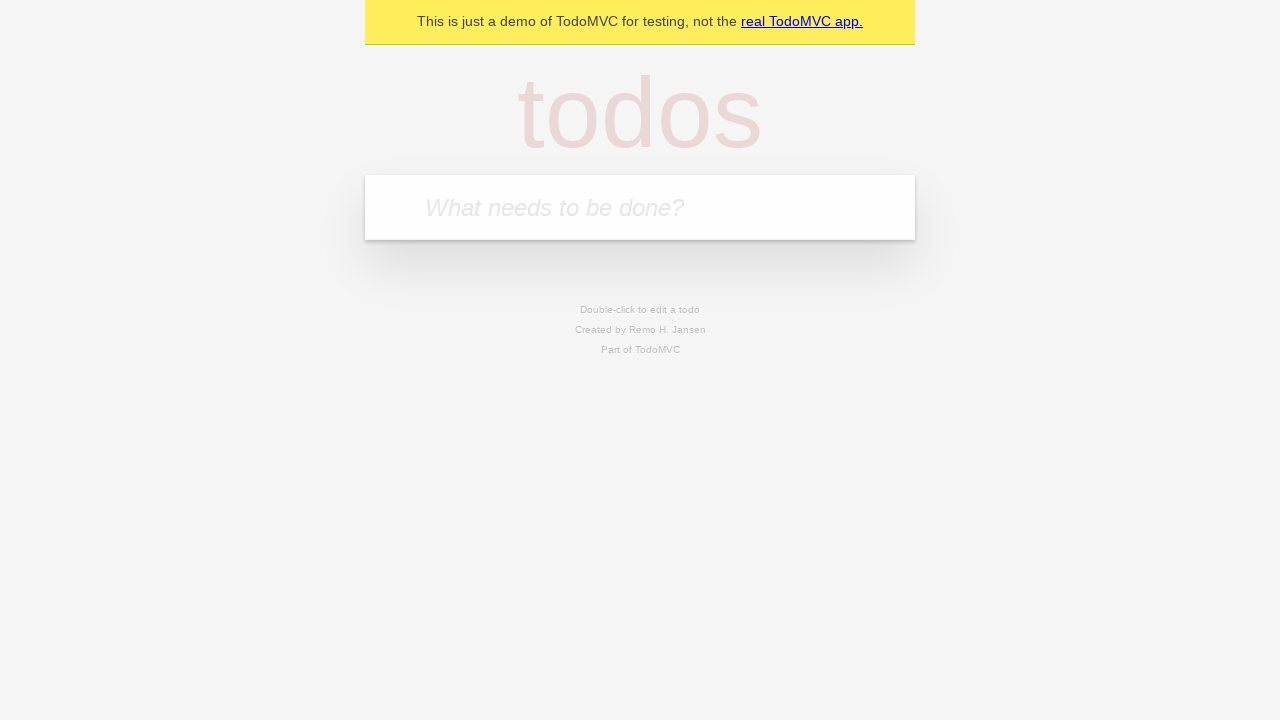

Filled new todo field with 'buy some cheese' on internal:attr=[placeholder="What needs to be done?"i]
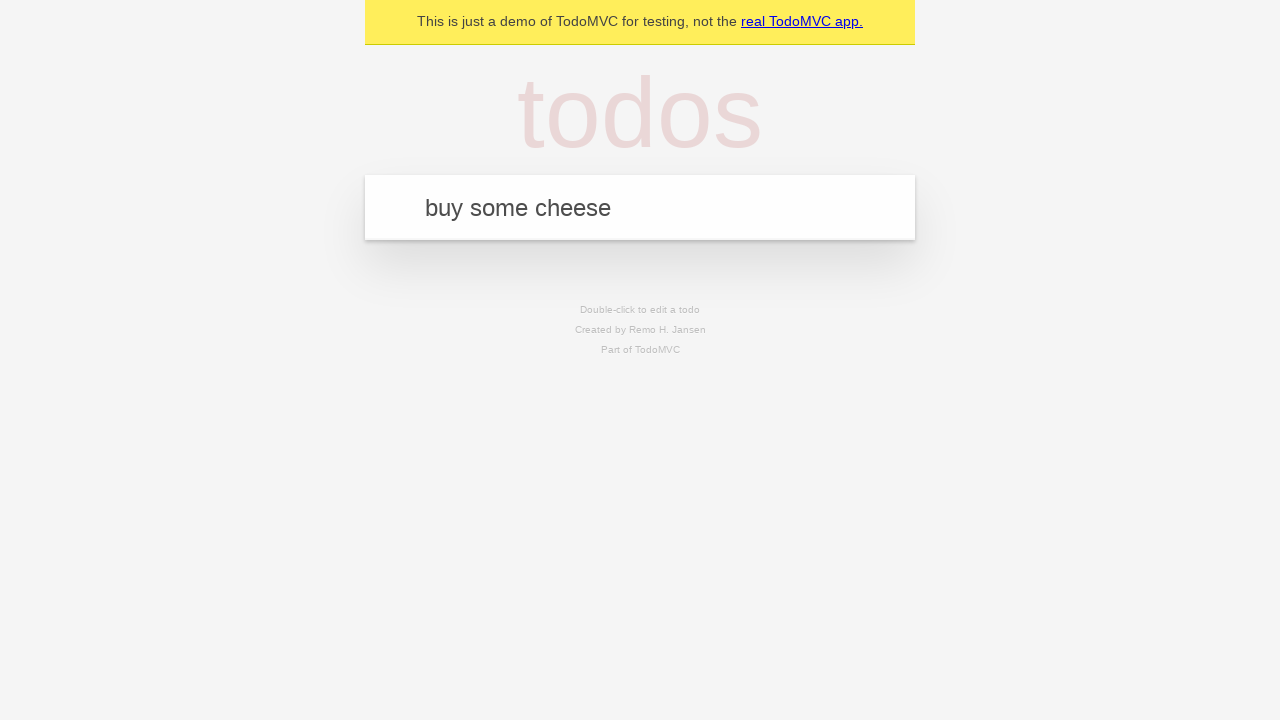

Pressed Enter to create todo 'buy some cheese' on internal:attr=[placeholder="What needs to be done?"i]
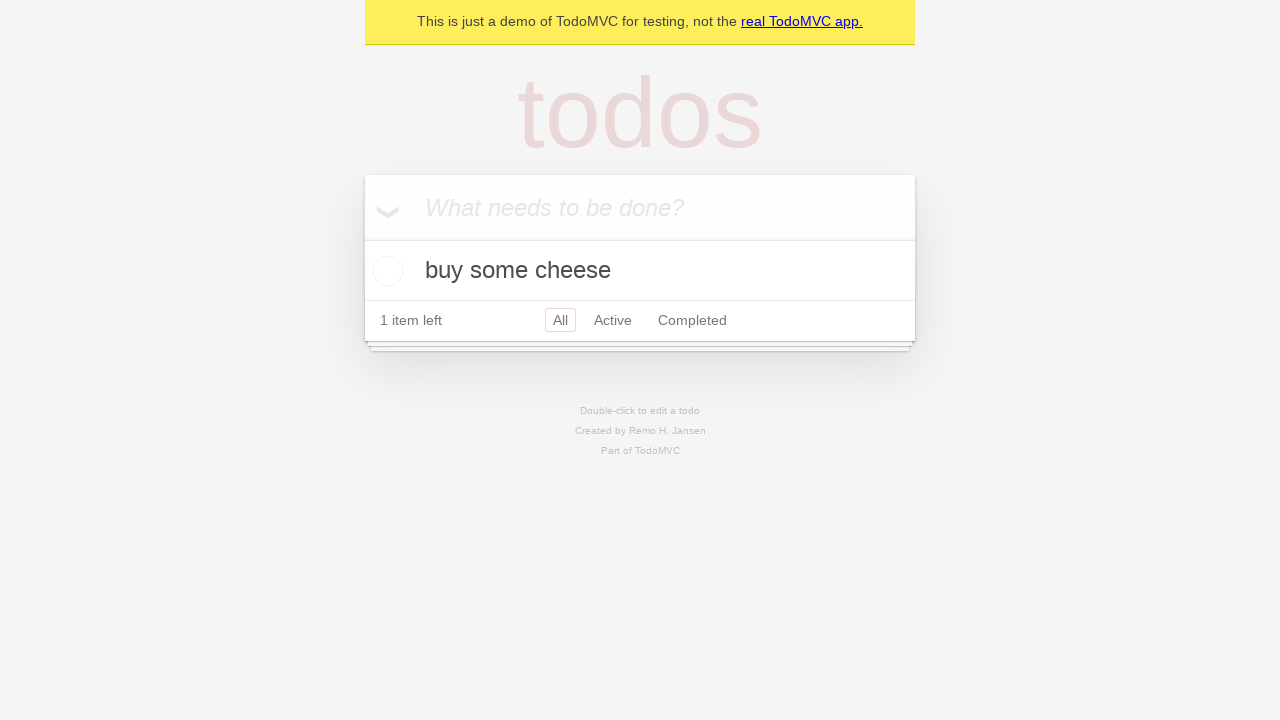

Filled new todo field with 'feed the cat' on internal:attr=[placeholder="What needs to be done?"i]
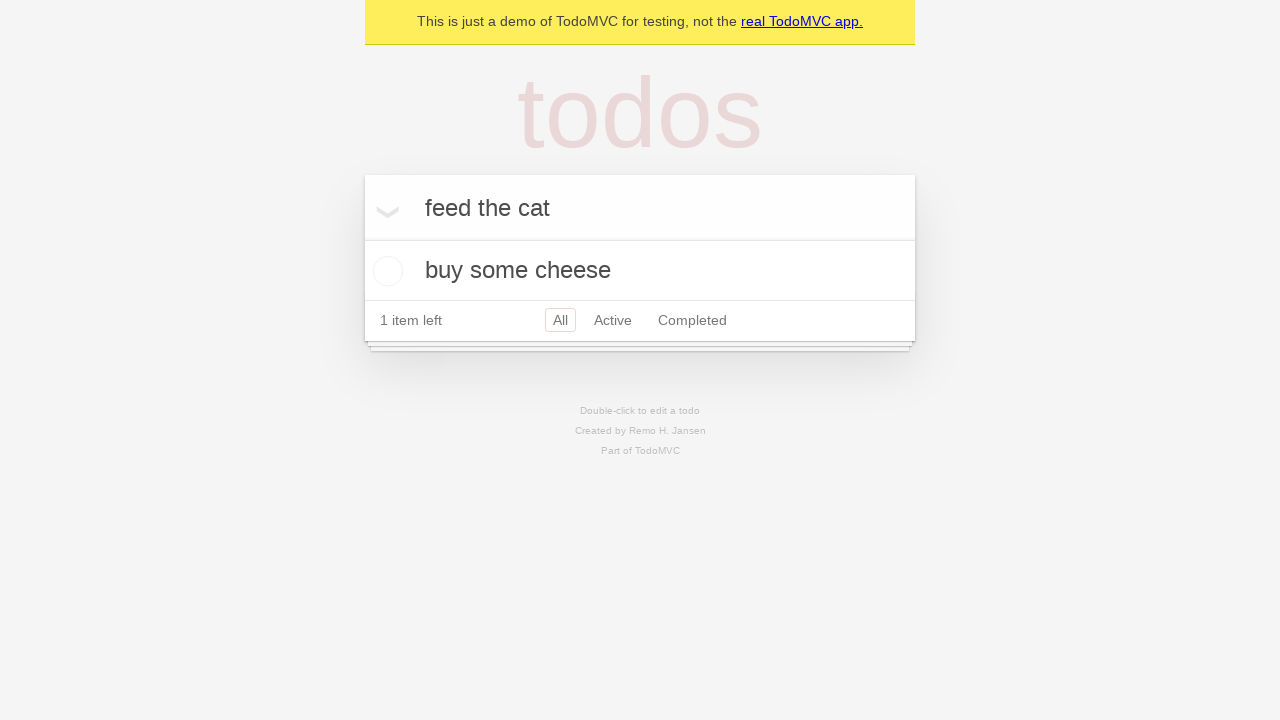

Pressed Enter to create todo 'feed the cat' on internal:attr=[placeholder="What needs to be done?"i]
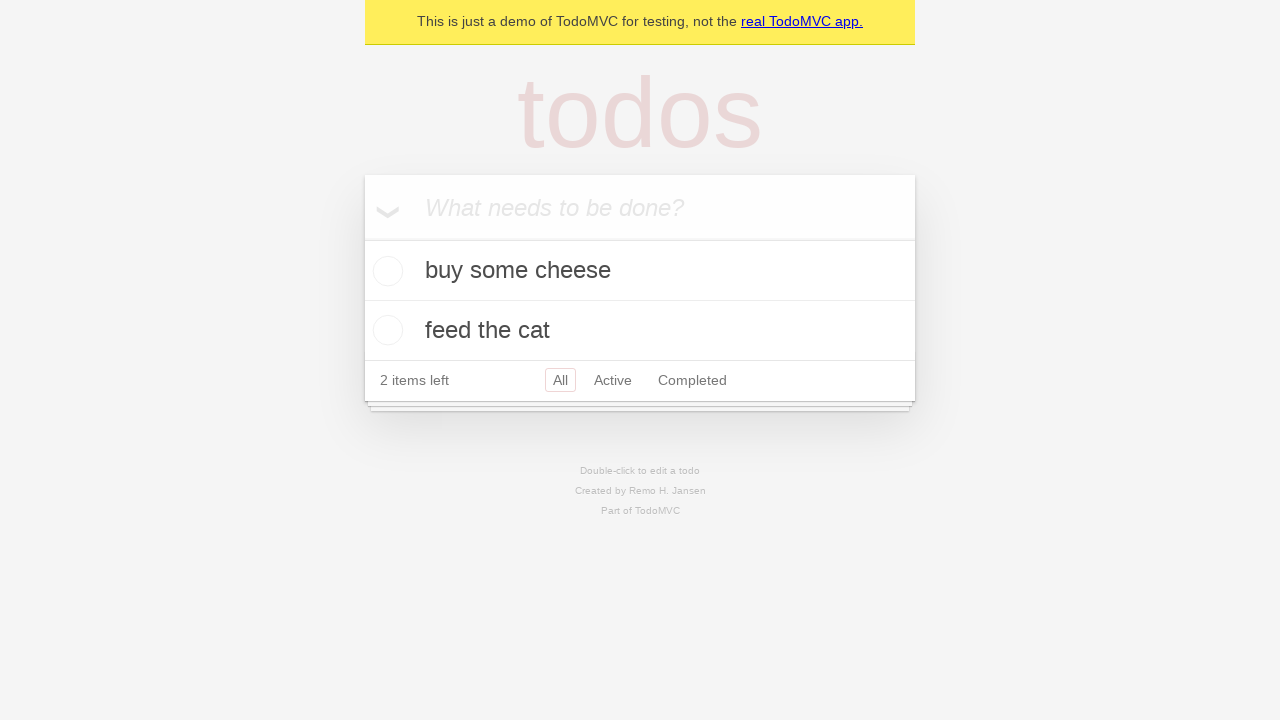

Filled new todo field with 'book a doctors appointment' on internal:attr=[placeholder="What needs to be done?"i]
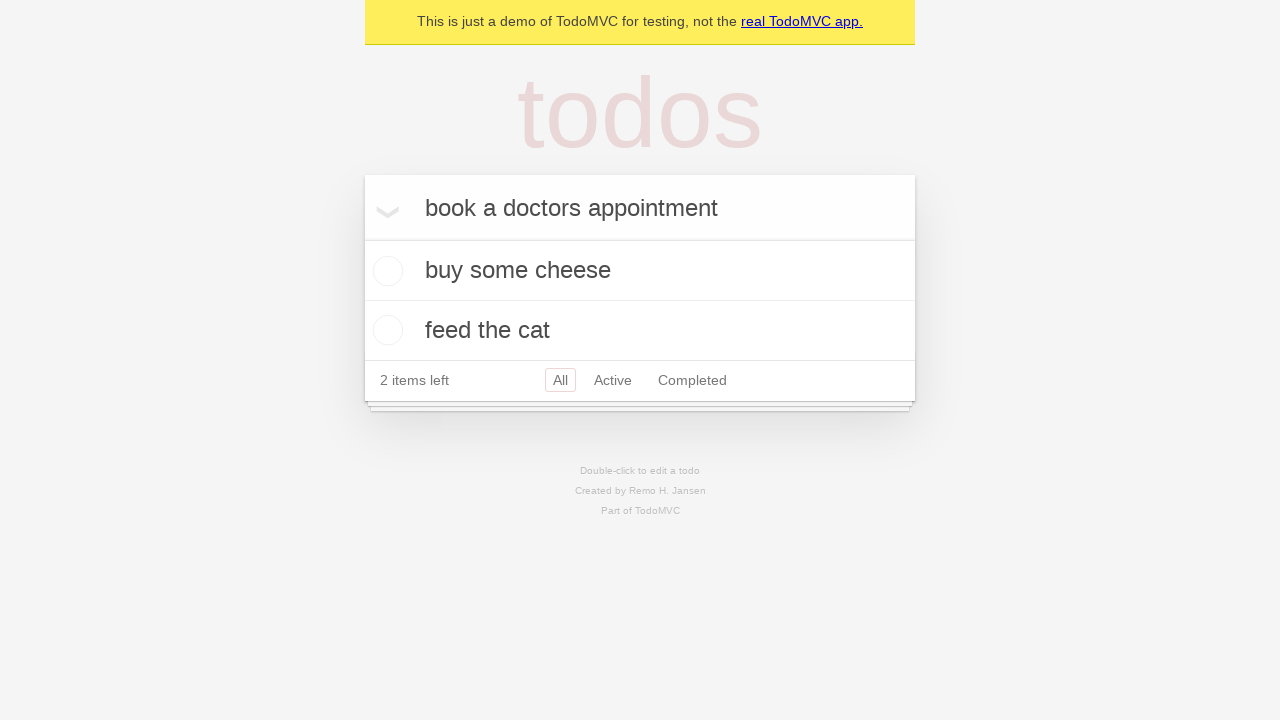

Pressed Enter to create todo 'book a doctors appointment' on internal:attr=[placeholder="What needs to be done?"i]
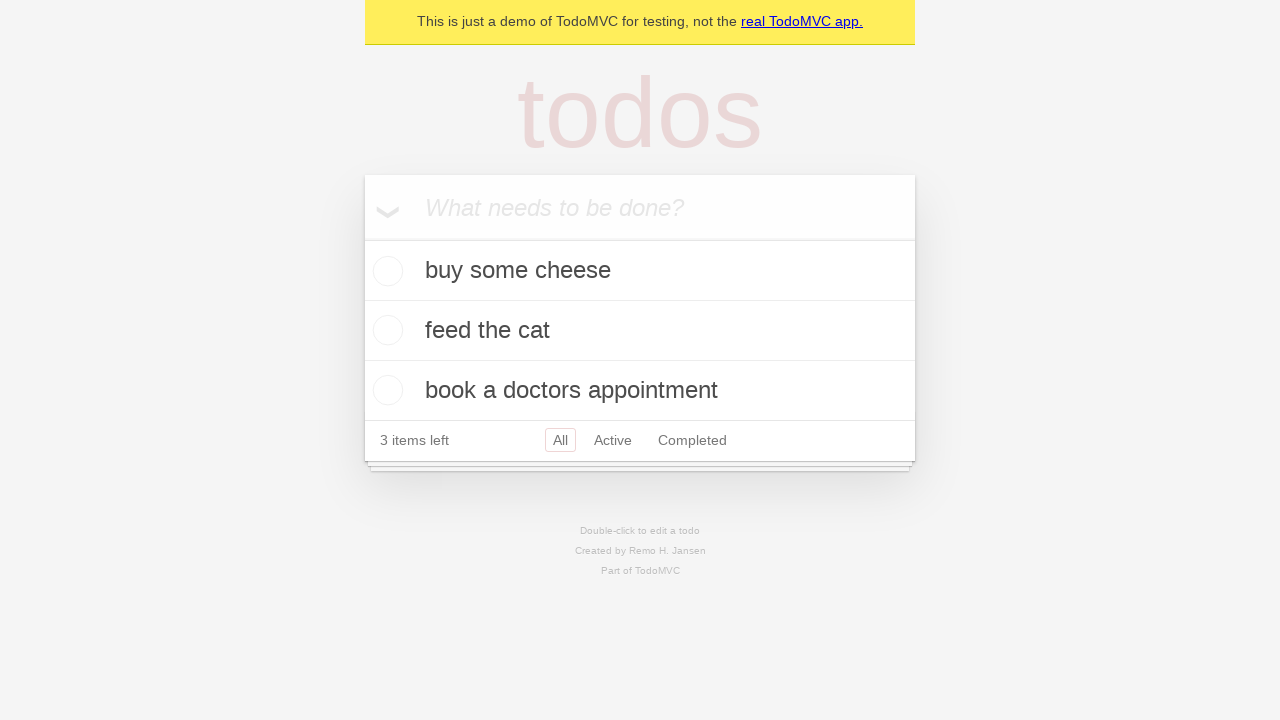

Checked 'Mark all as complete' toggle at (362, 238) on internal:label="Mark all as complete"i
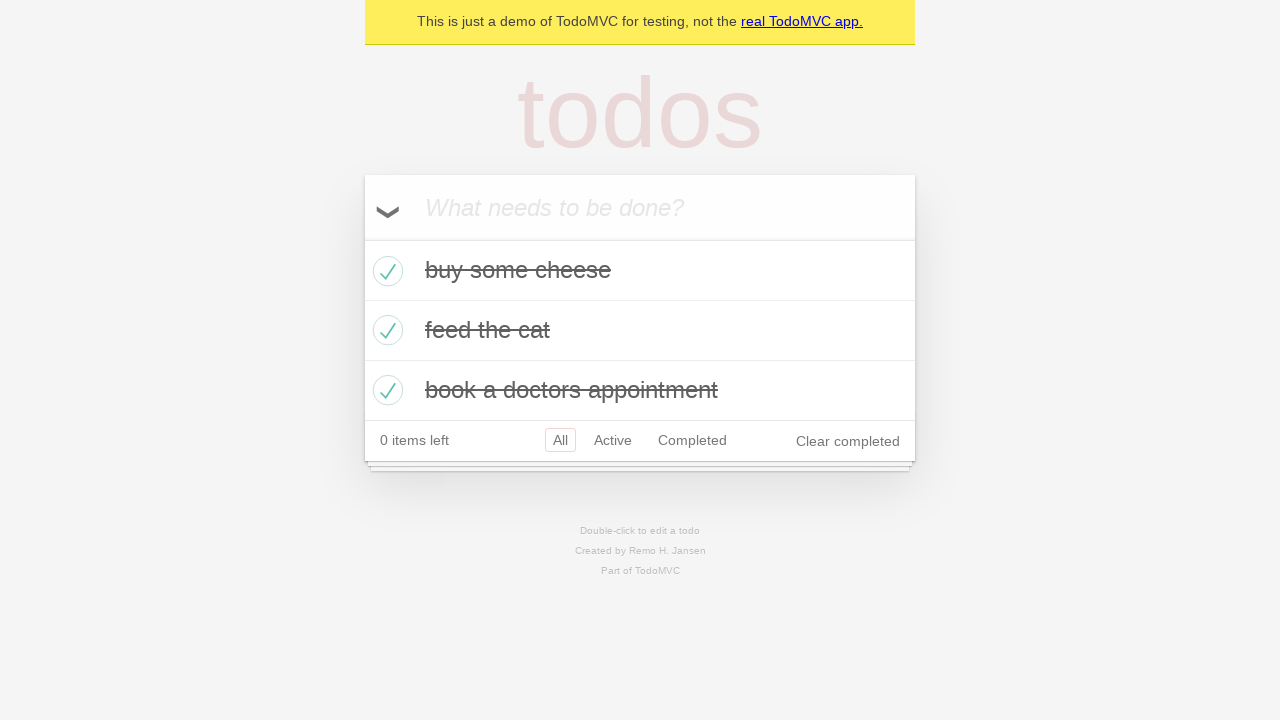

Unchecked the first todo item at (385, 271) on internal:testid=[data-testid="todo-item"s] >> nth=0 >> internal:role=checkbox
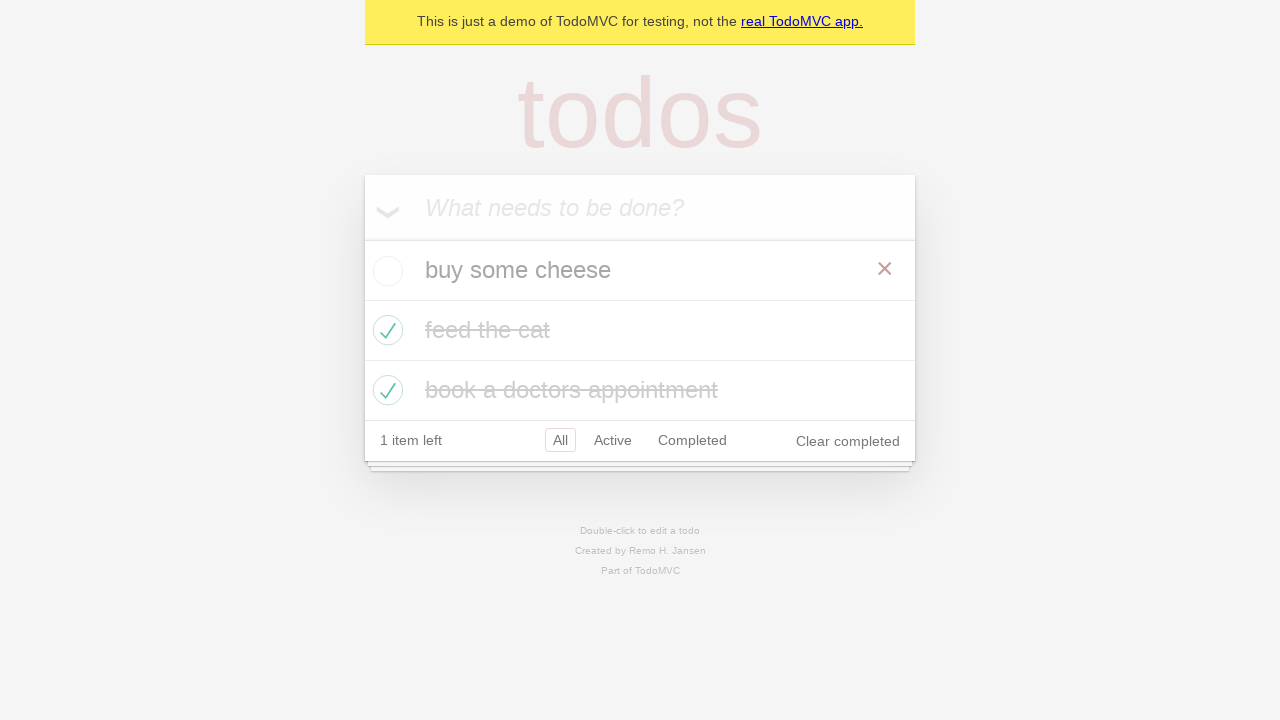

Rechecked the first todo item at (385, 271) on internal:testid=[data-testid="todo-item"s] >> nth=0 >> internal:role=checkbox
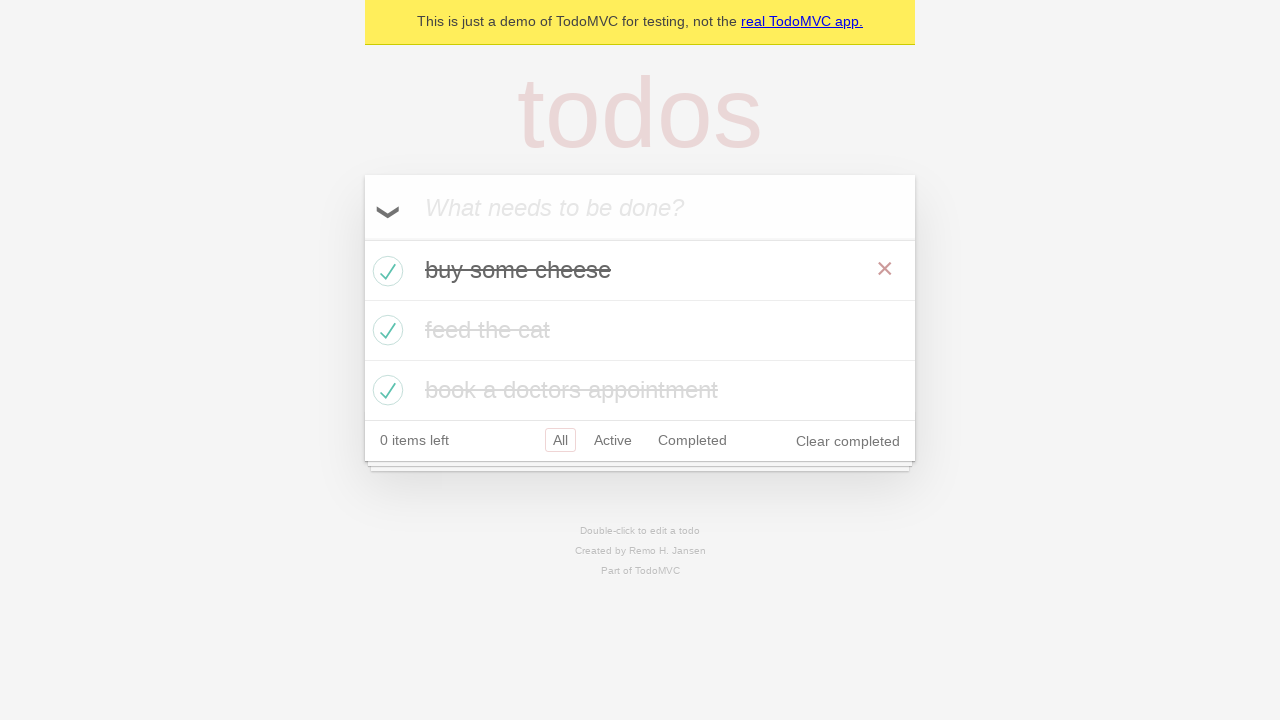

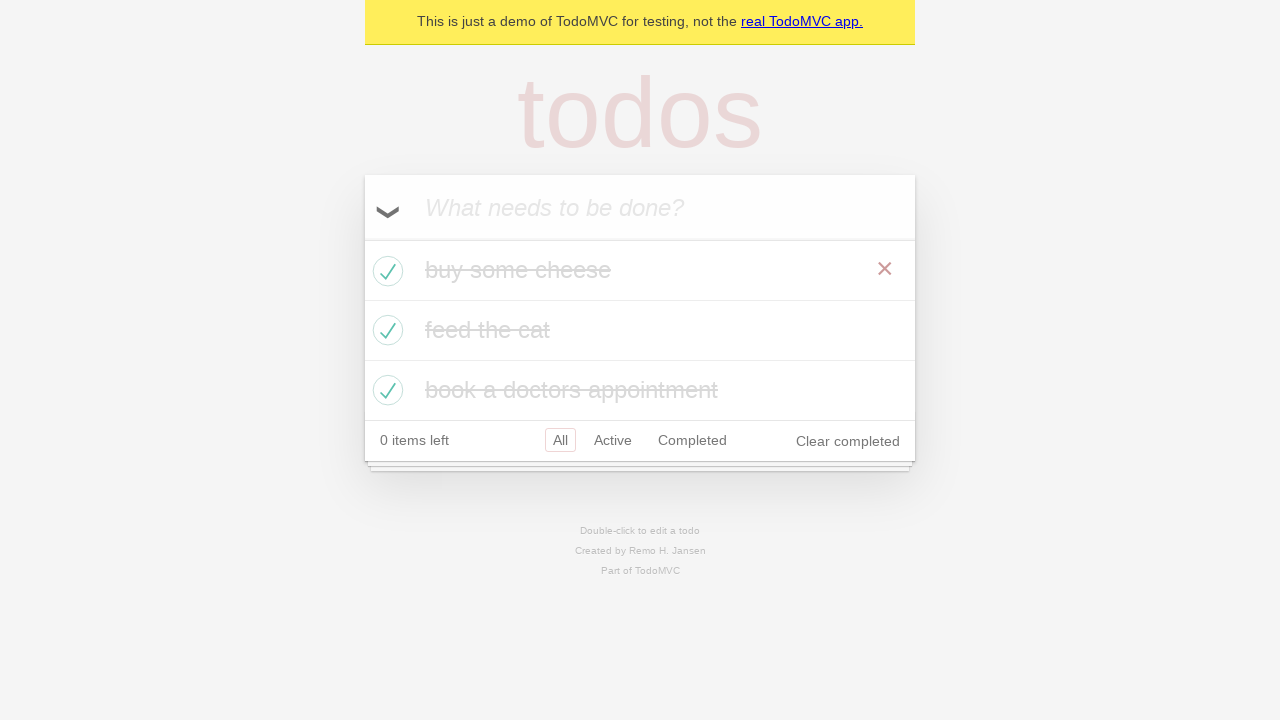